Tests checkbox functionality by checking all three checkboxes, submitting, verifying results, then unchecking all and verifying the result is hidden.

Starting URL: https://www.qa-practice.com/elements/checkbox/mult_checkbox

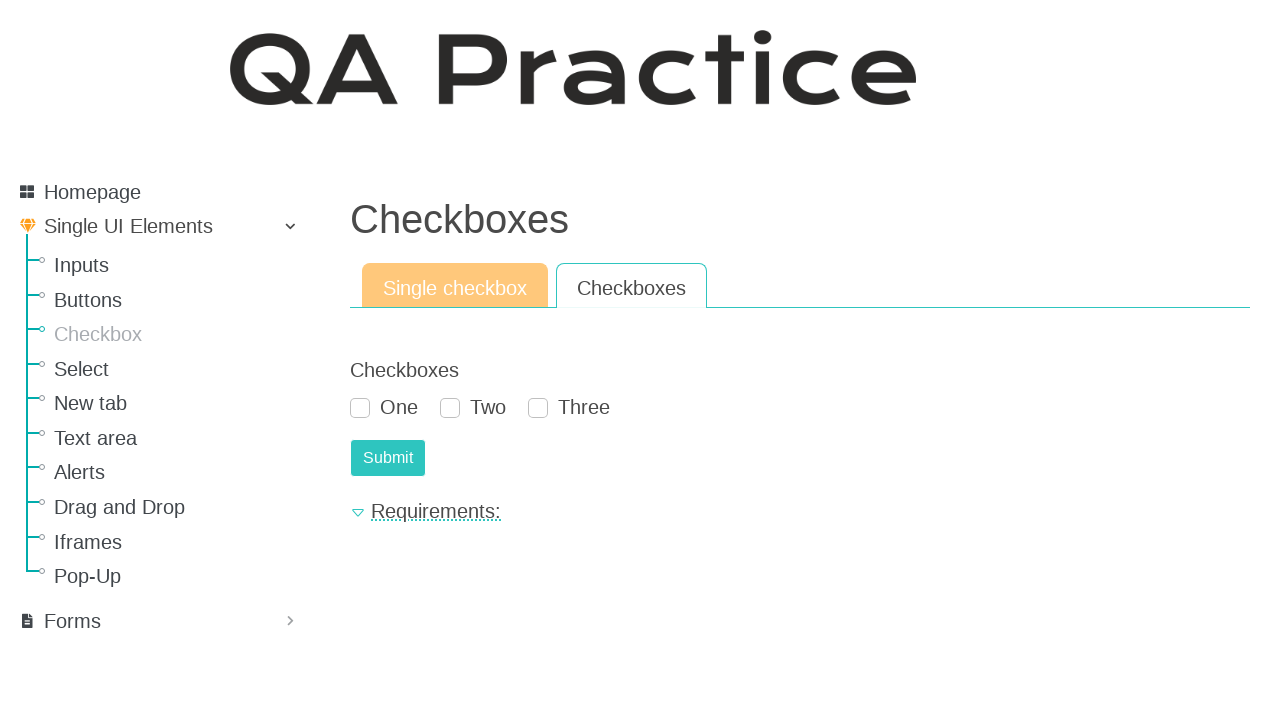

Checked first checkbox at (360, 408) on #id_checkboxes_0
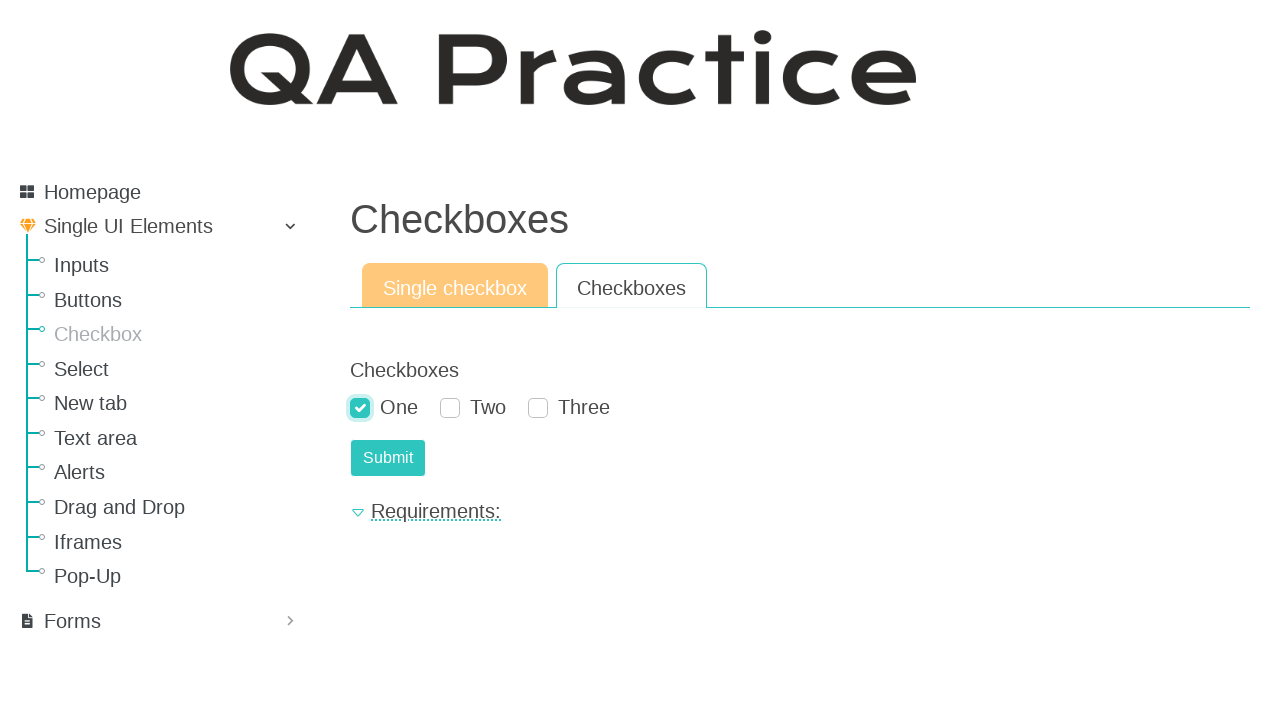

Checked second checkbox at (450, 408) on #id_checkboxes_1
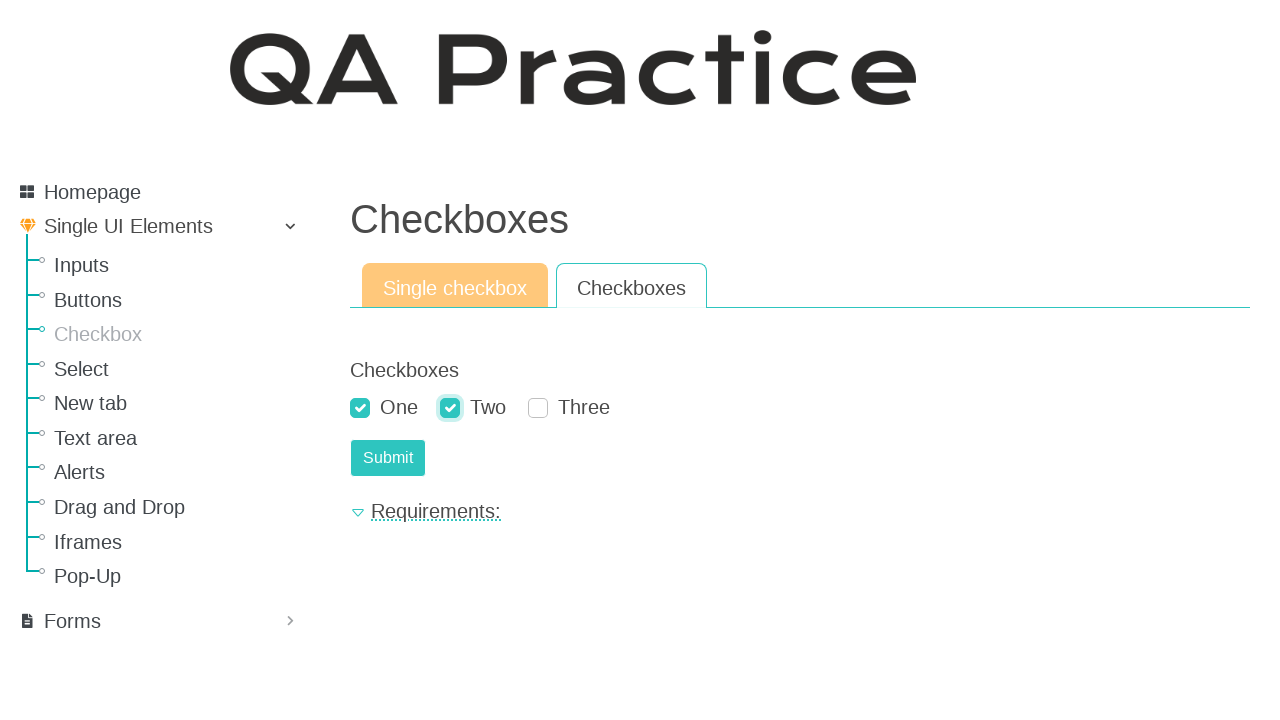

Checked third checkbox at (538, 408) on #id_checkboxes_2
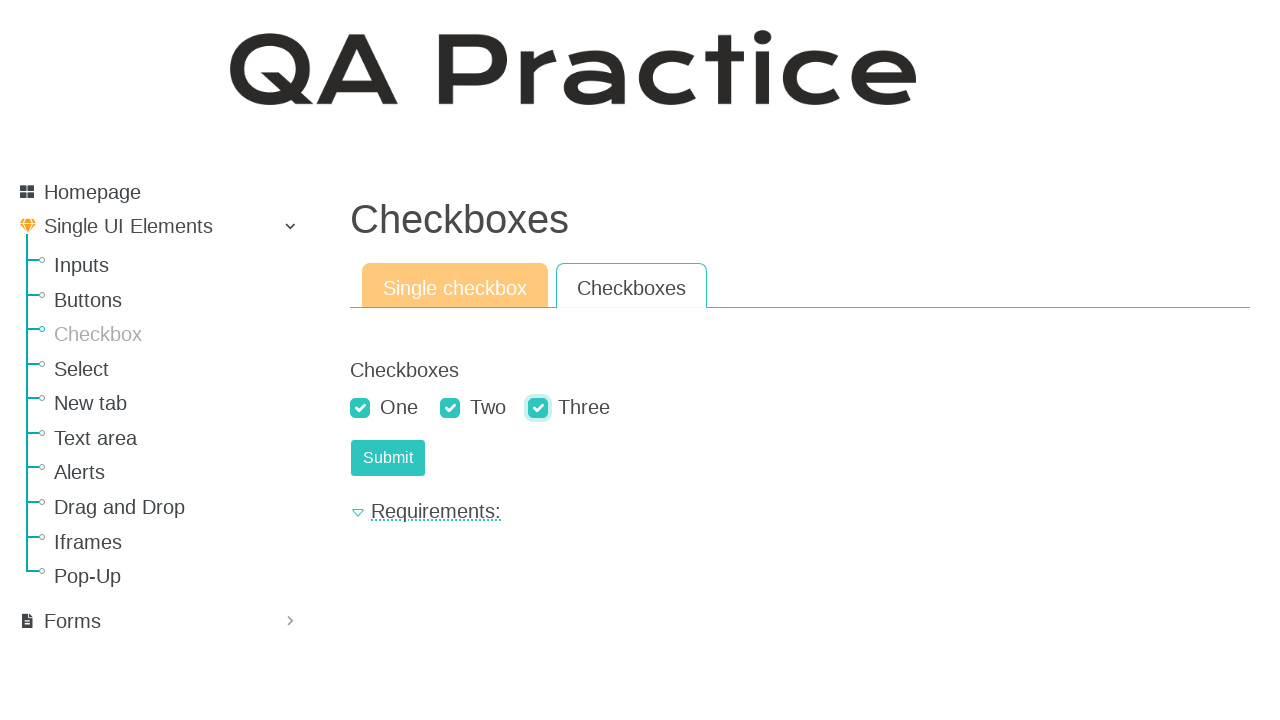

Clicked submit button to submit checked checkboxes at (388, 458) on #submit-id-submit
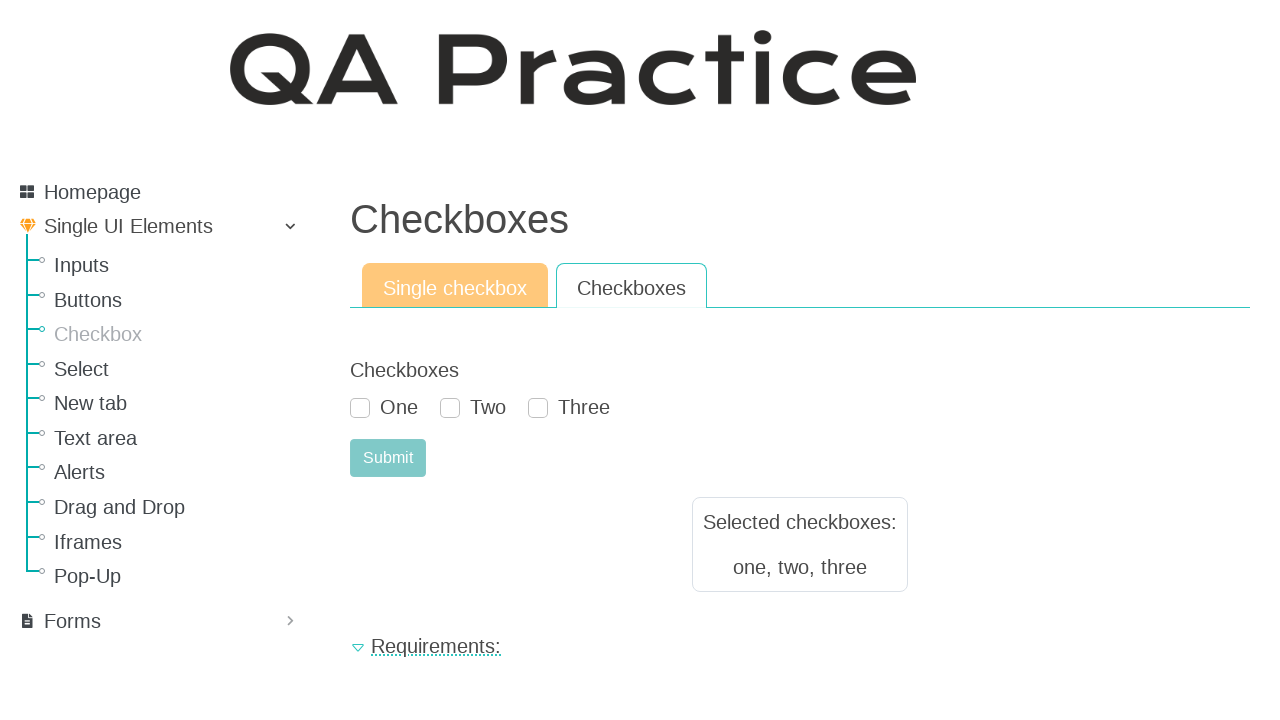

Result text appeared confirming checkboxes were submitted
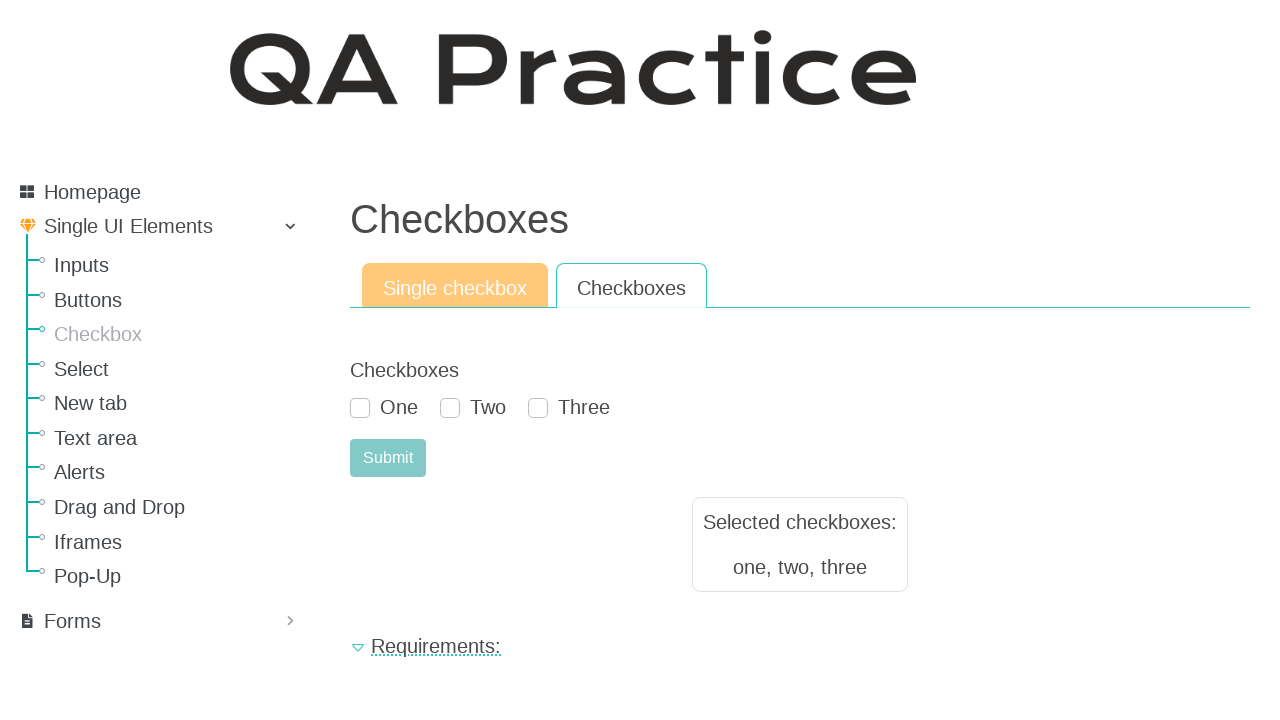

Unchecked first checkbox on #id_checkboxes_0
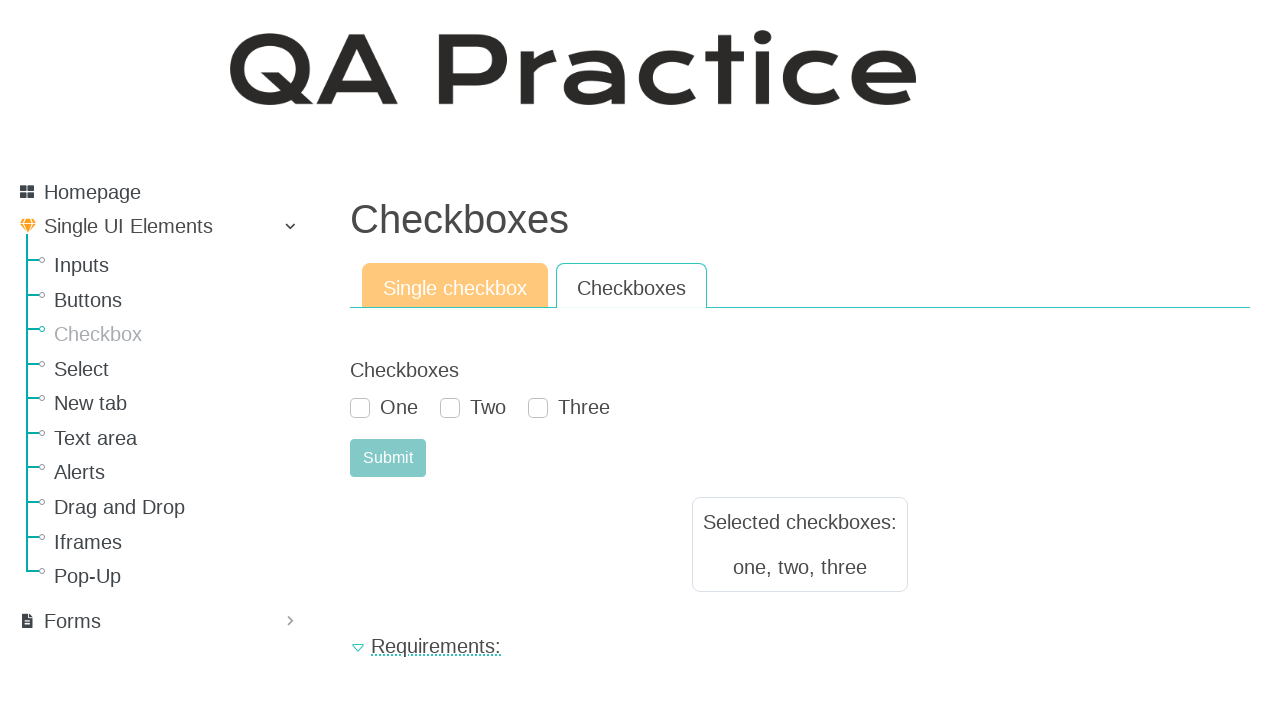

Unchecked second checkbox on #id_checkboxes_1
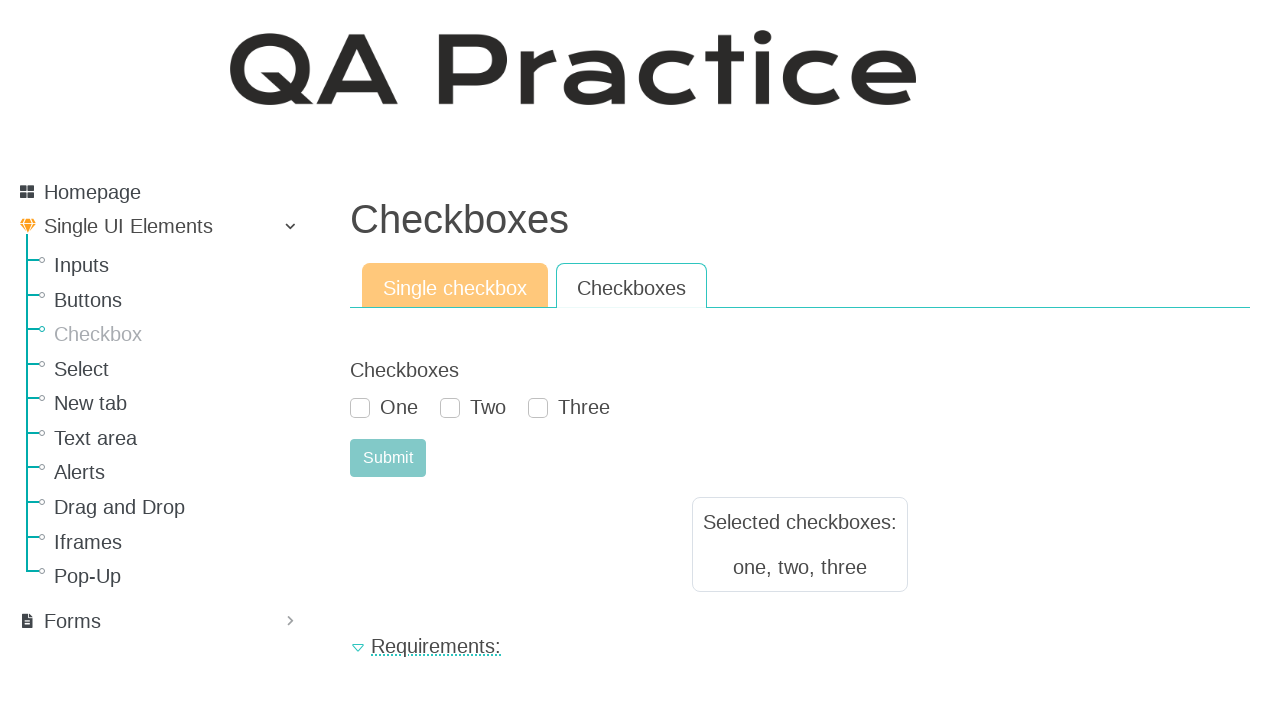

Unchecked third checkbox on #id_checkboxes_2
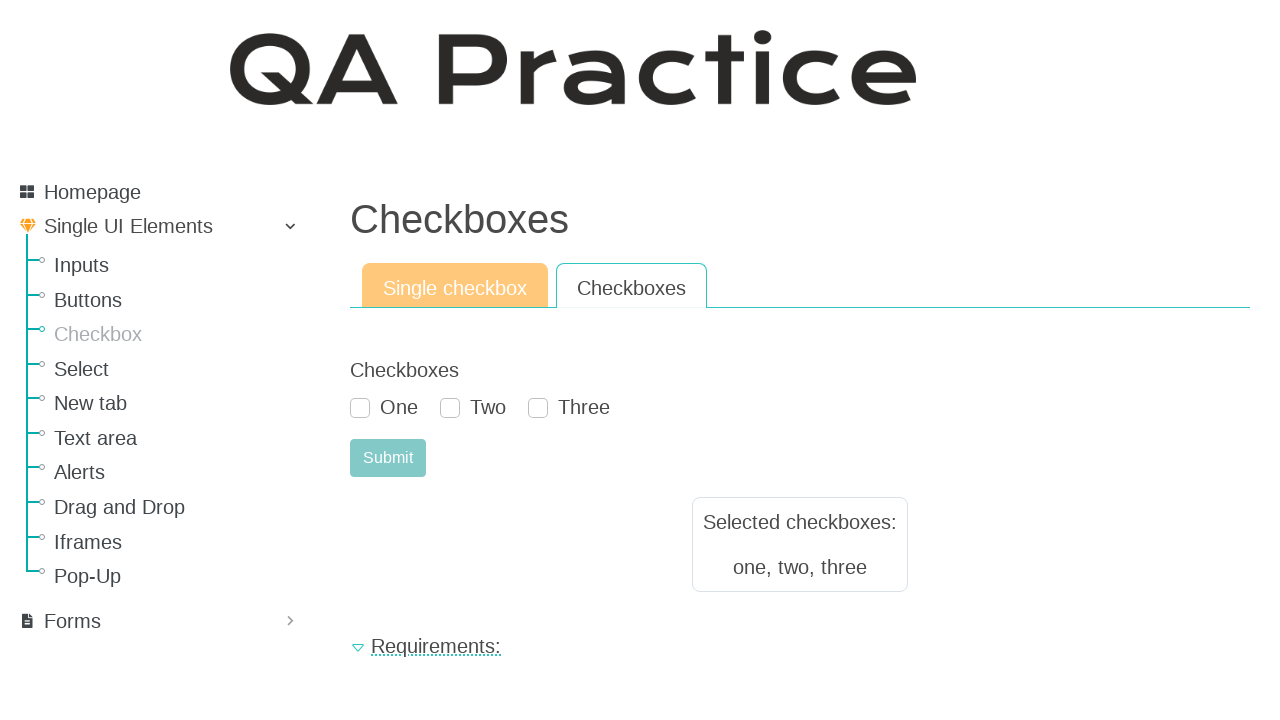

Clicked submit button with all checkboxes unchecked at (388, 458) on #submit-id-submit
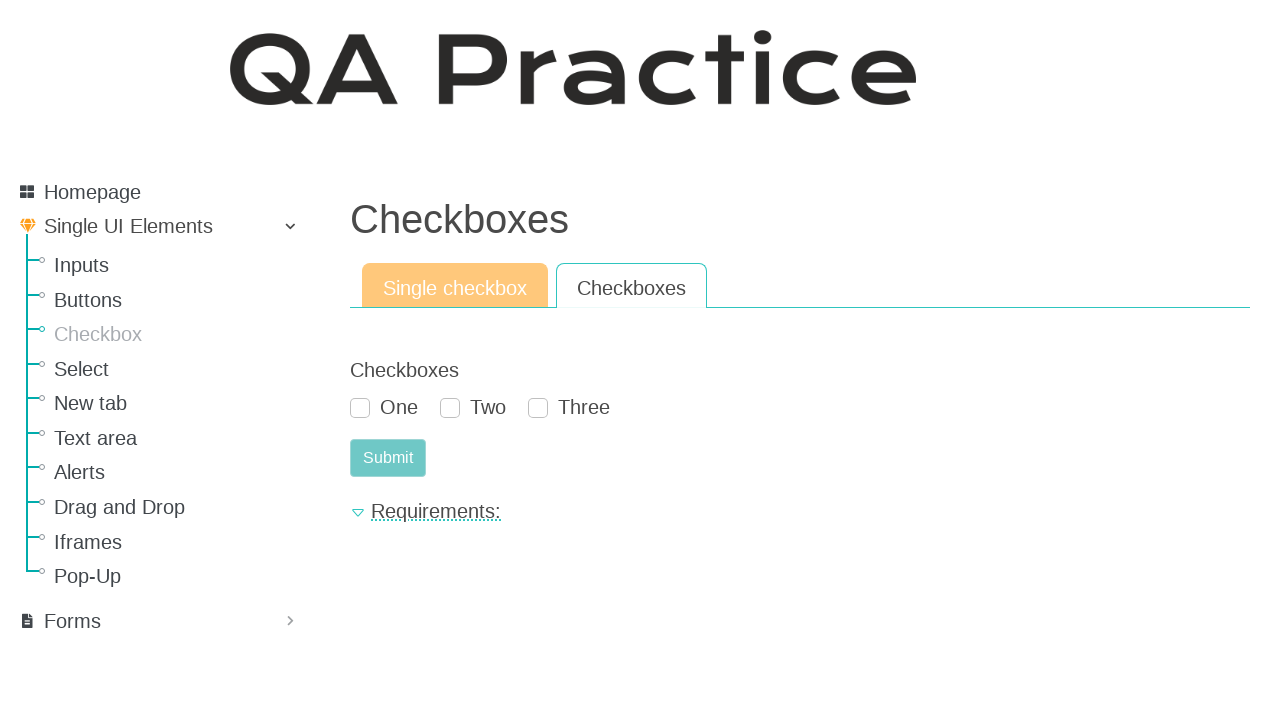

Result element is now hidden
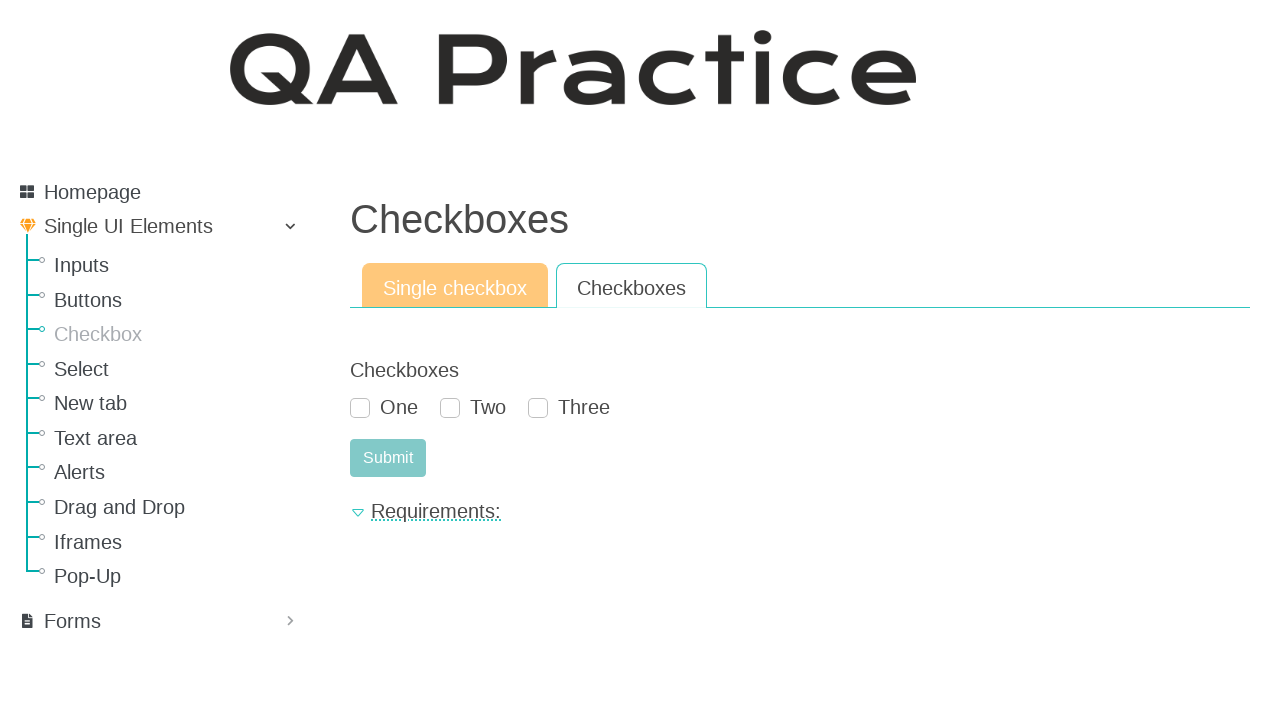

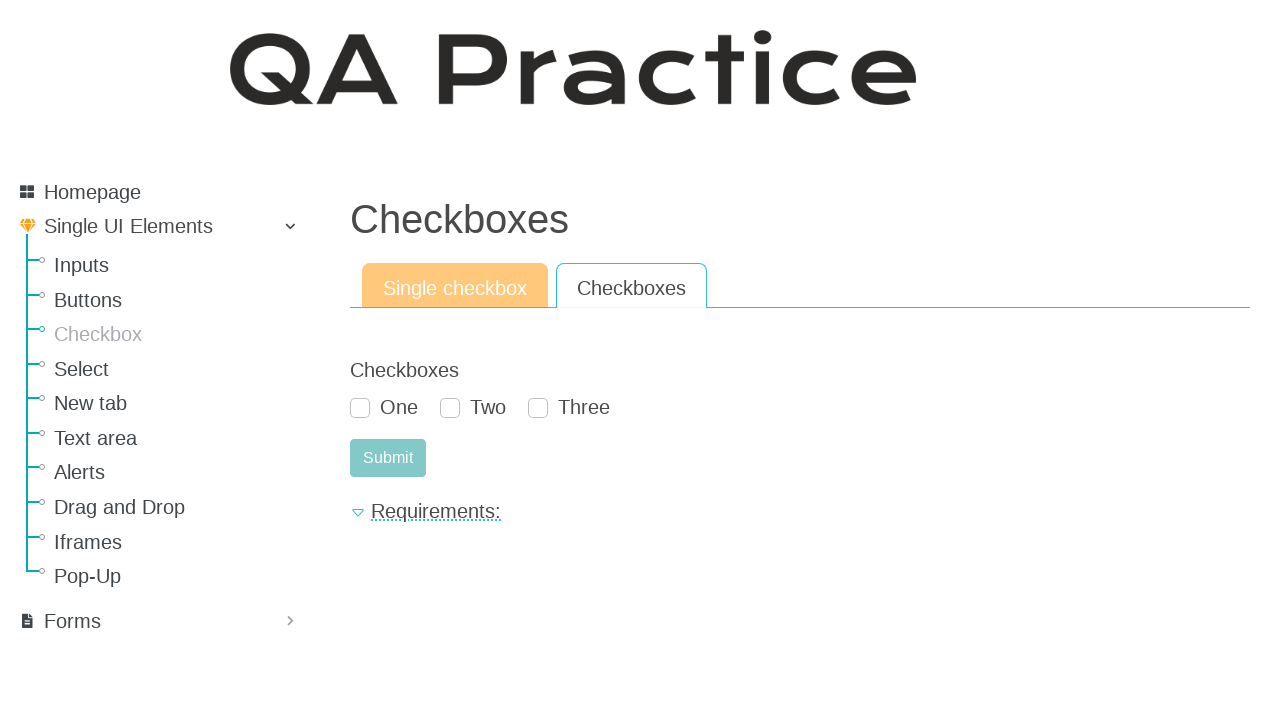